Tests deleting a task from the Completed filter view

Starting URL: https://todomvc4tasj.herokuapp.com/

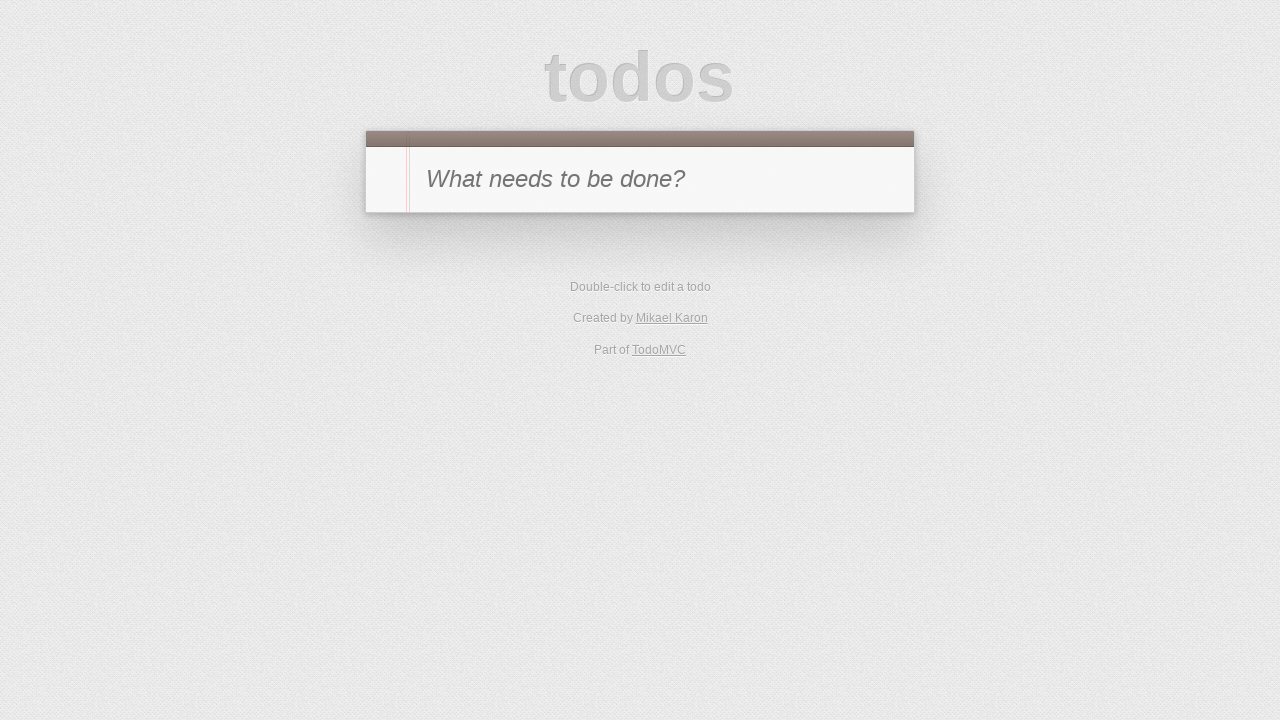

Set localStorage with two completed tasks 'a' and 'b'
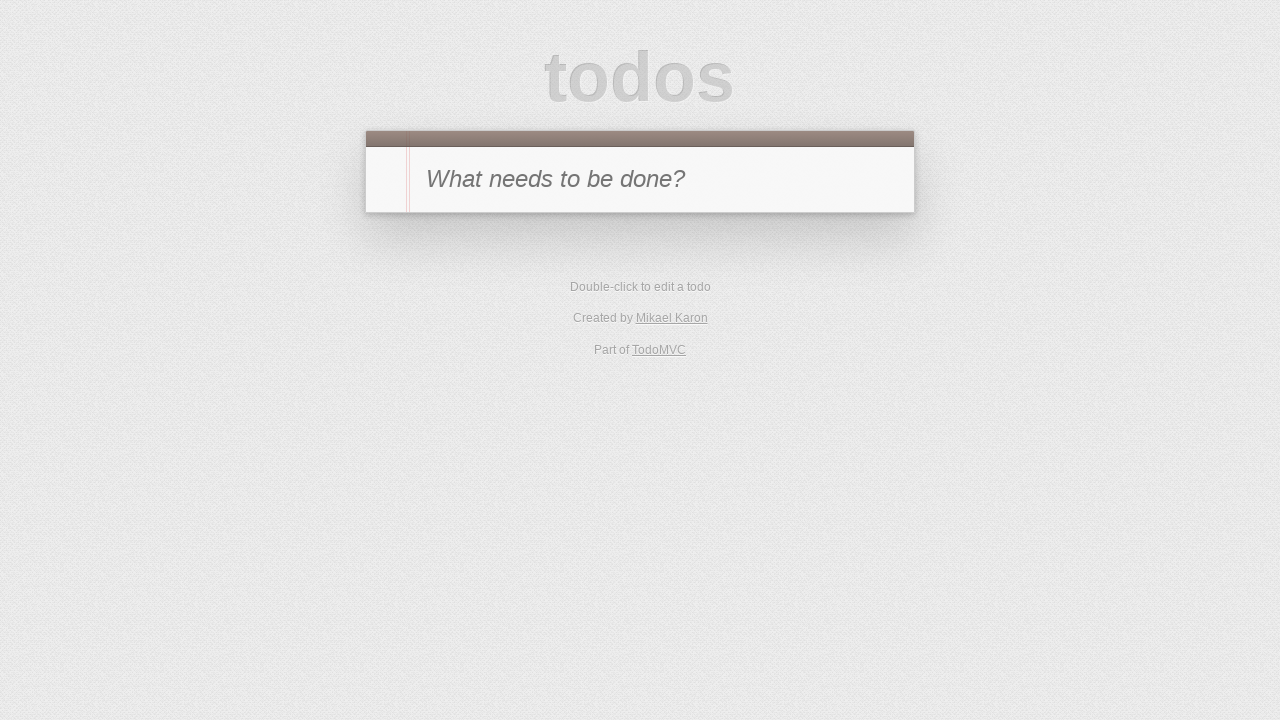

Reloaded page to apply localStorage changes
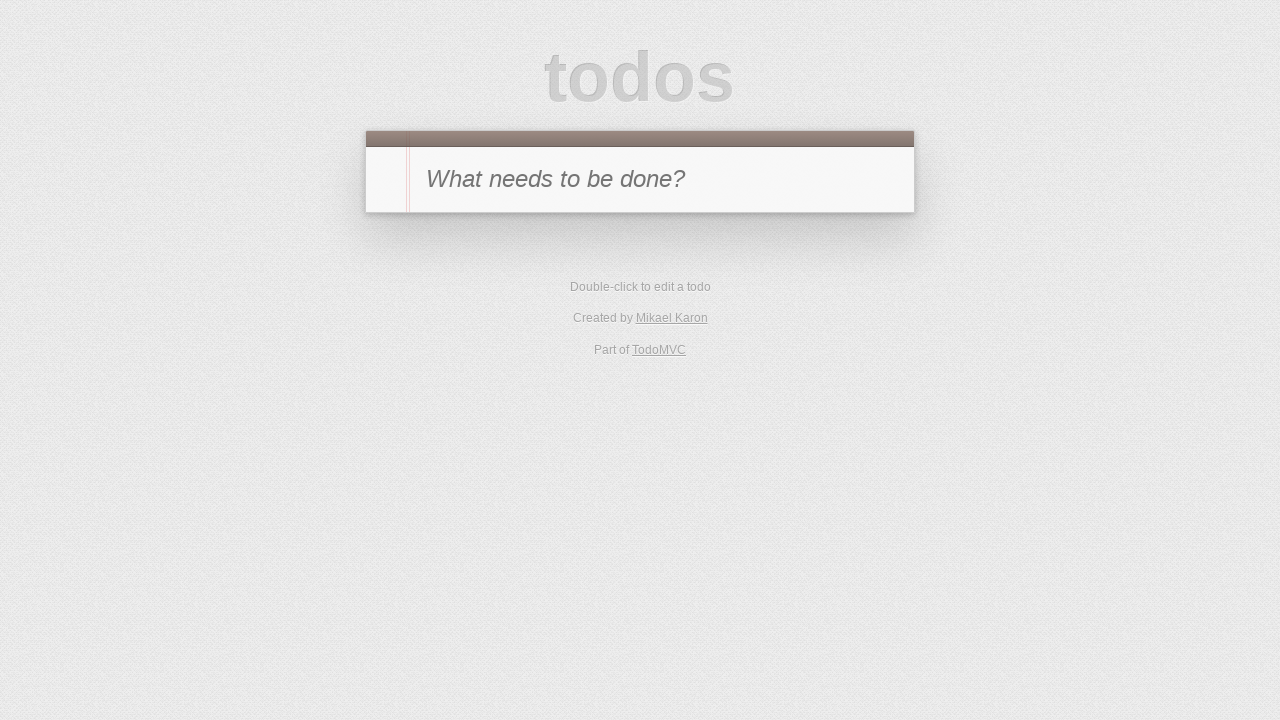

Clicked on Completed filter link at (676, 351) on [href='#/completed']
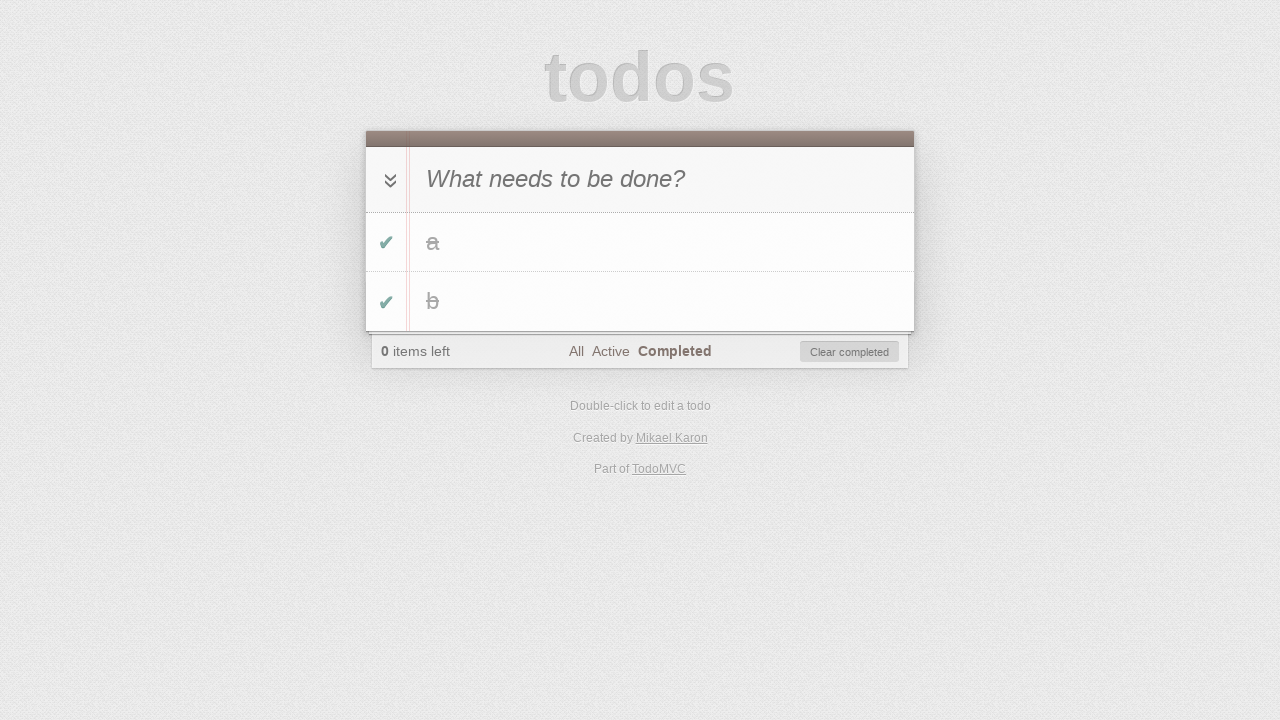

Hovered over task 'a' to reveal delete button at (640, 242) on #todo-list li:has-text('a')
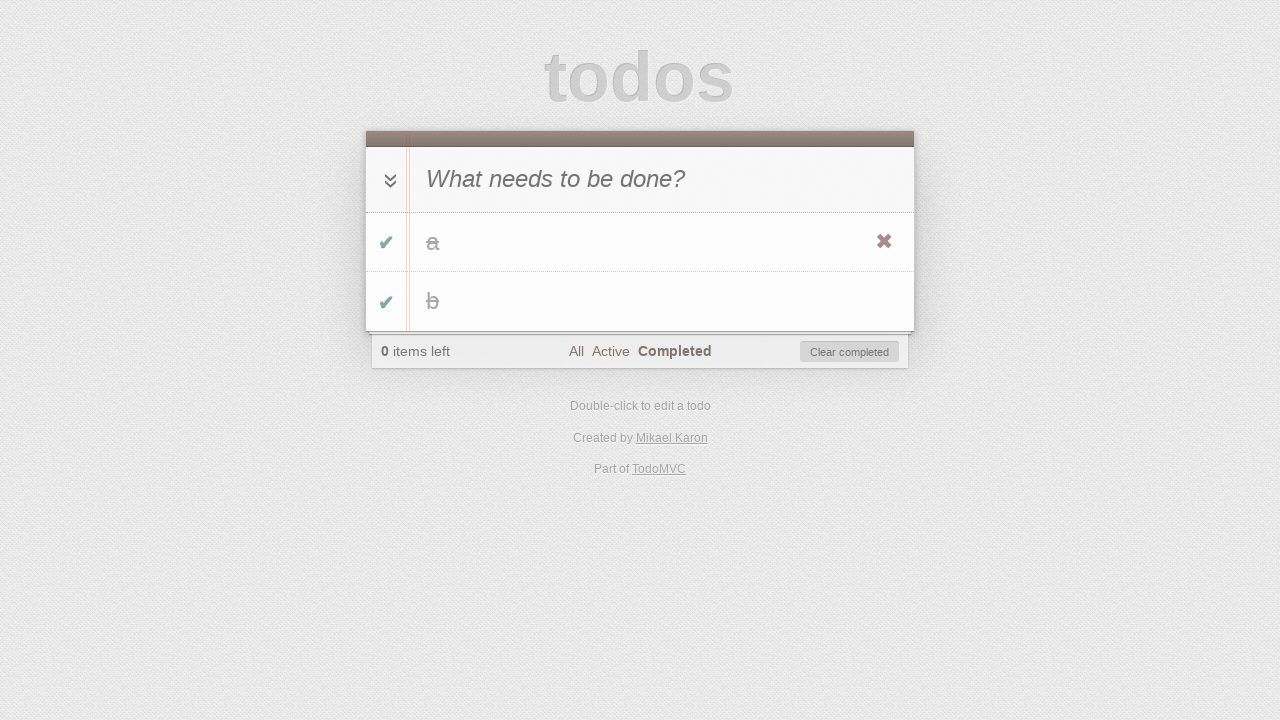

Clicked delete button to remove task 'a' at (884, 242) on #todo-list li:has-text('a') .destroy
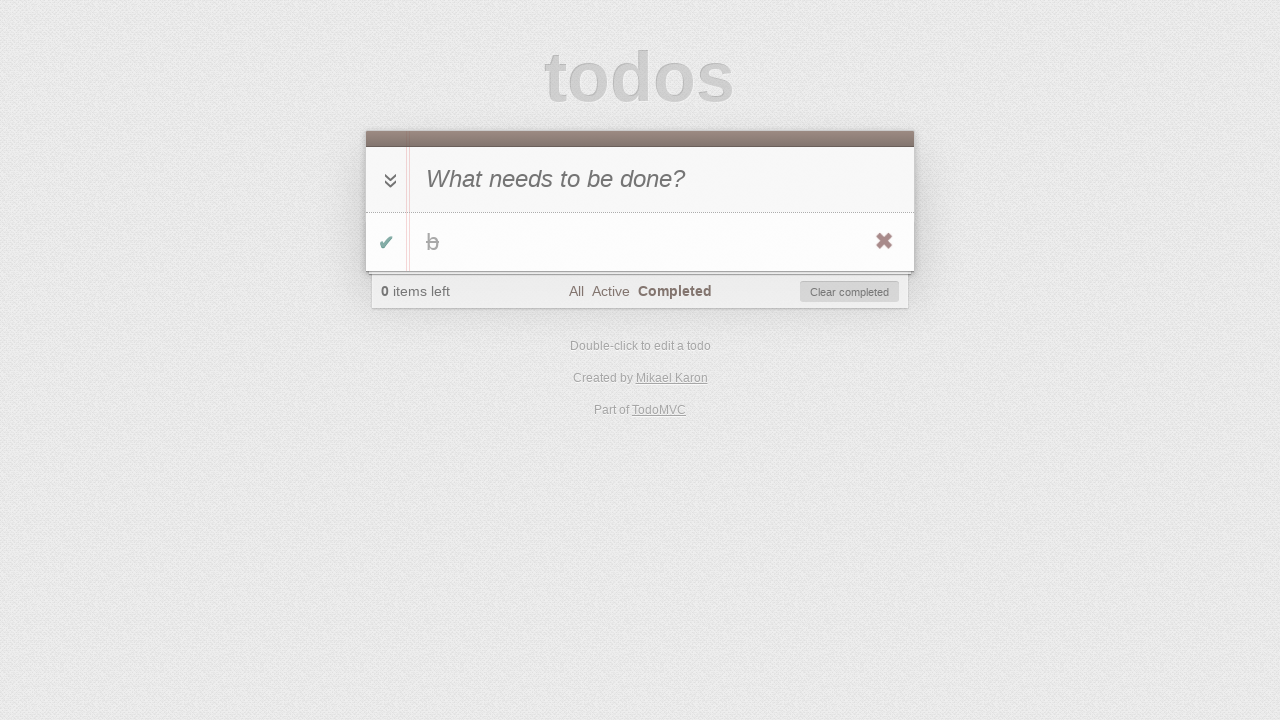

Verified that only task 'b' remains in the list
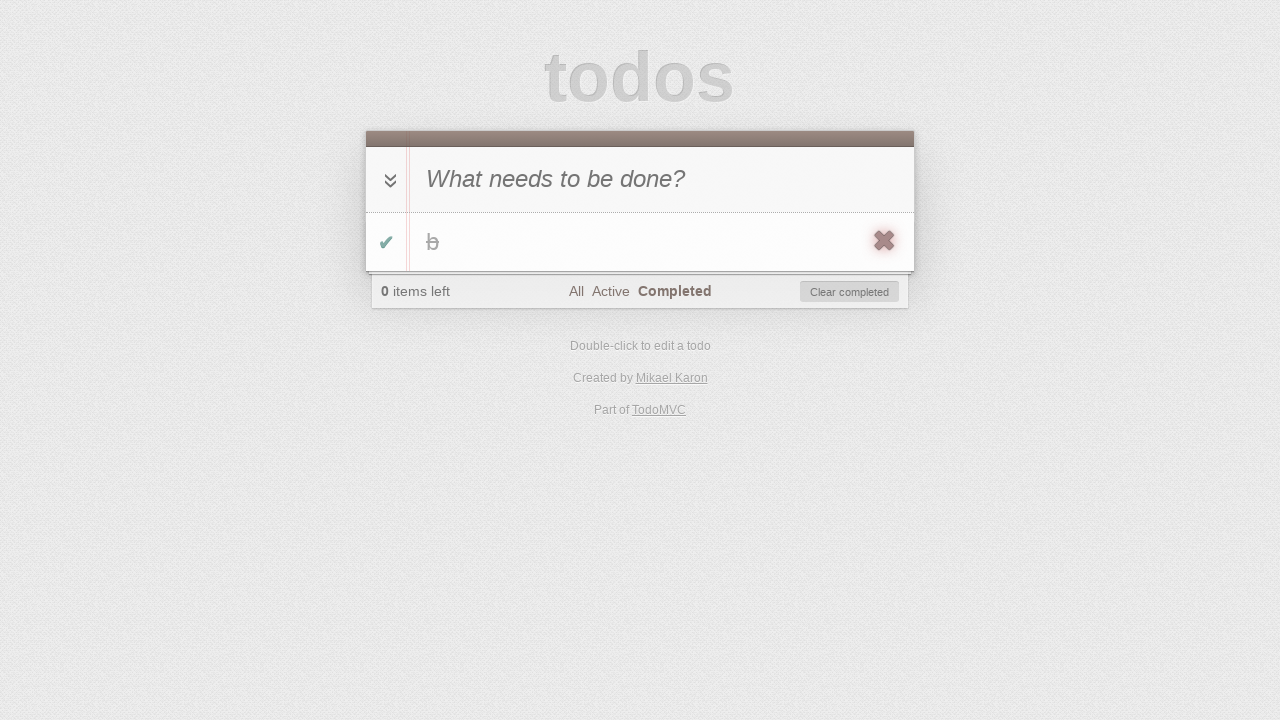

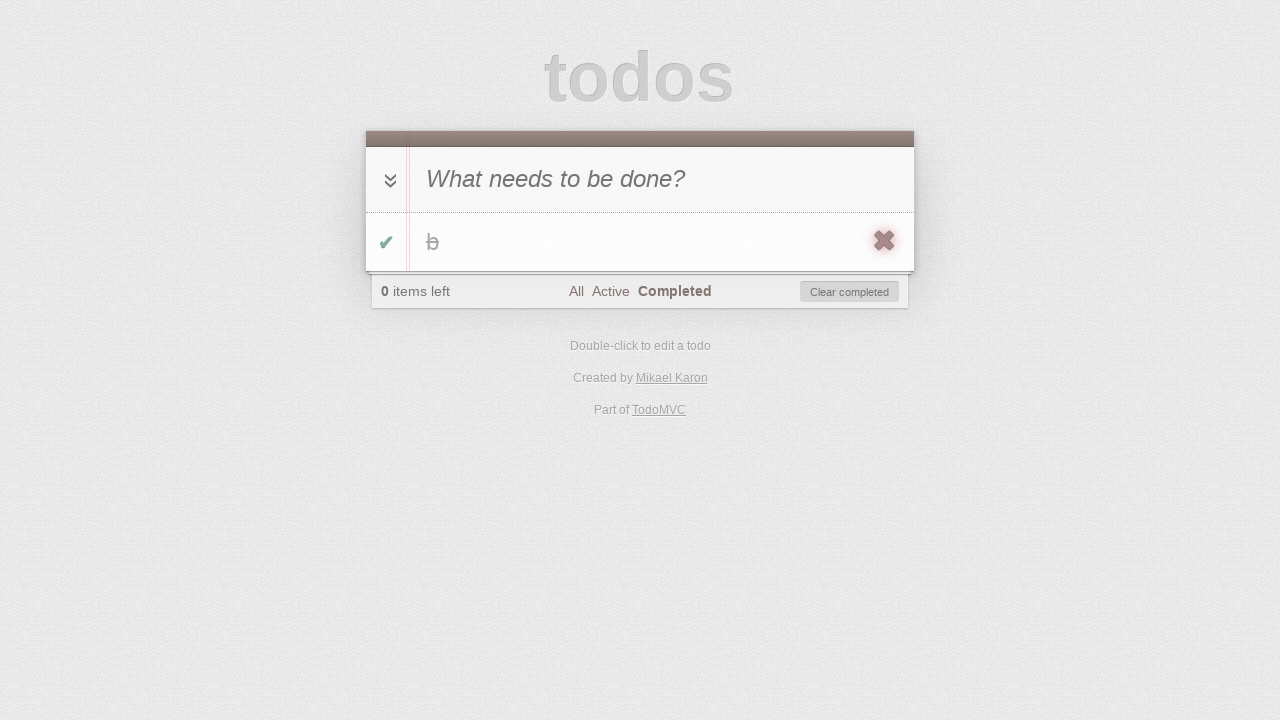